Tests shadow DOM element automation on a practice page by clicking on a shadow host element and using keyboard navigation to enter text into a field within the shadow DOM.

Starting URL: https://selectorshub.com/xpath-practice-page/

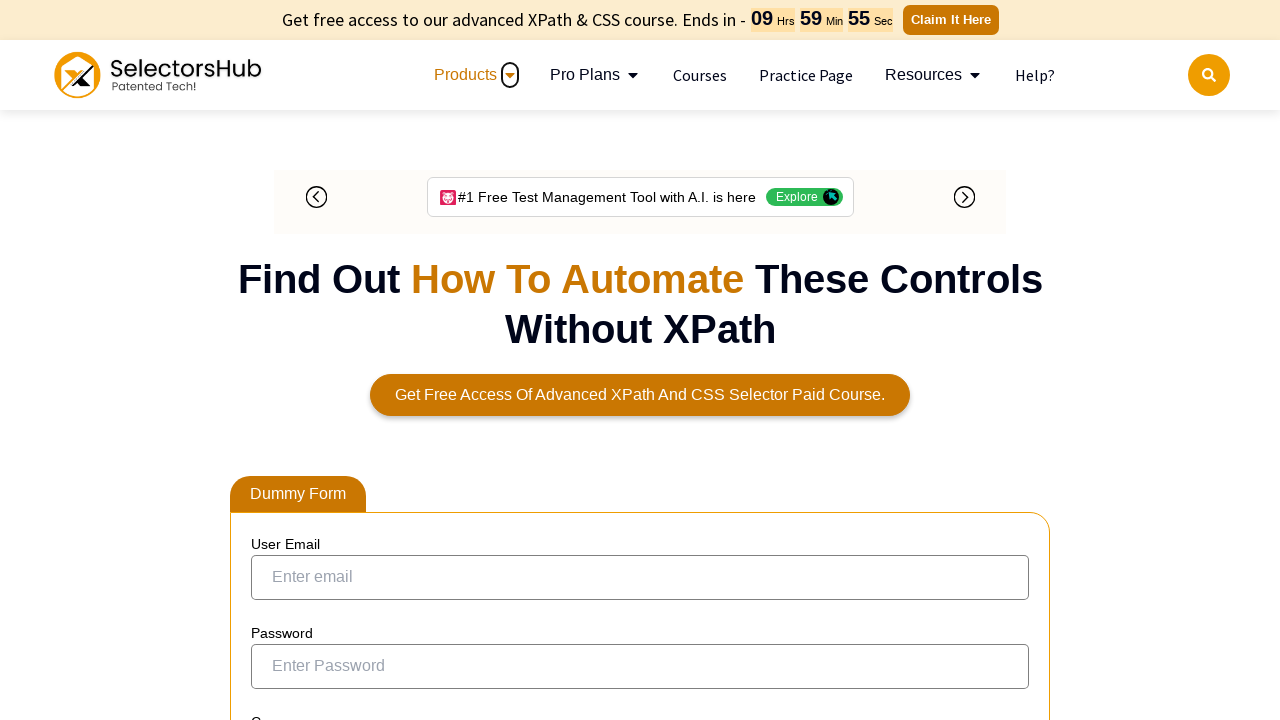

Waited 3 seconds for page to load
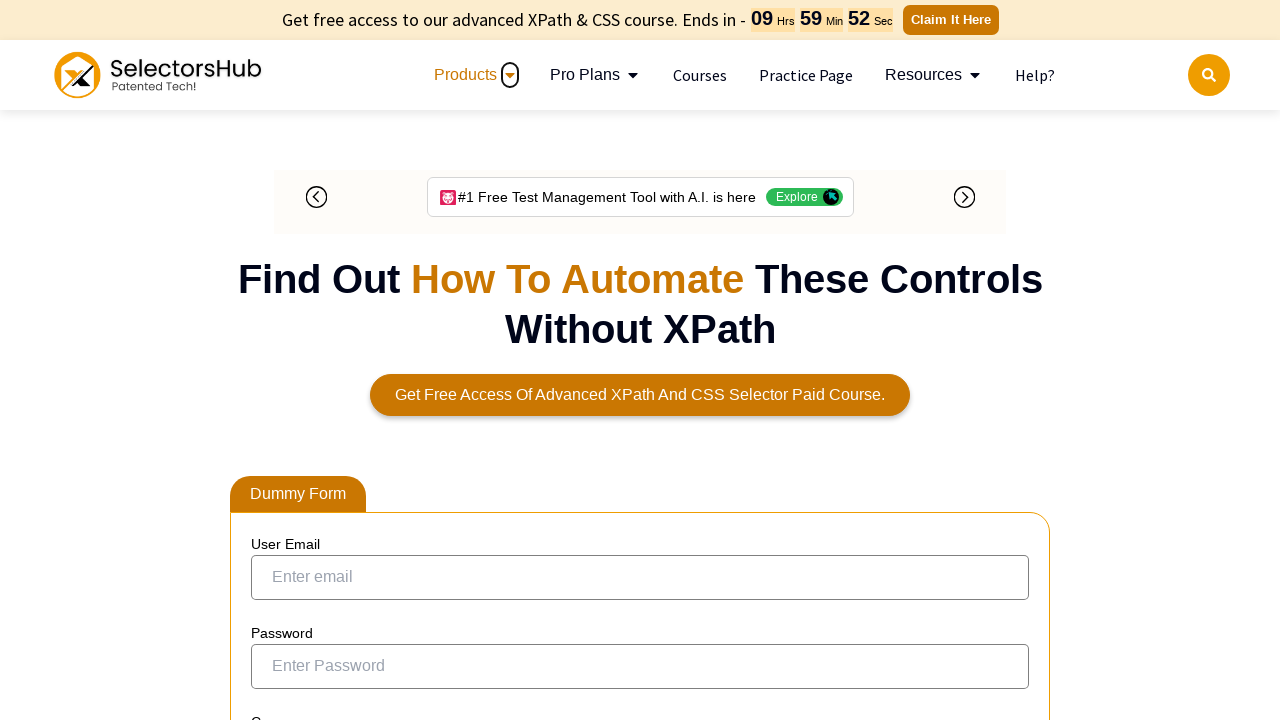

No promotional banner found to close on img[alt='Close']
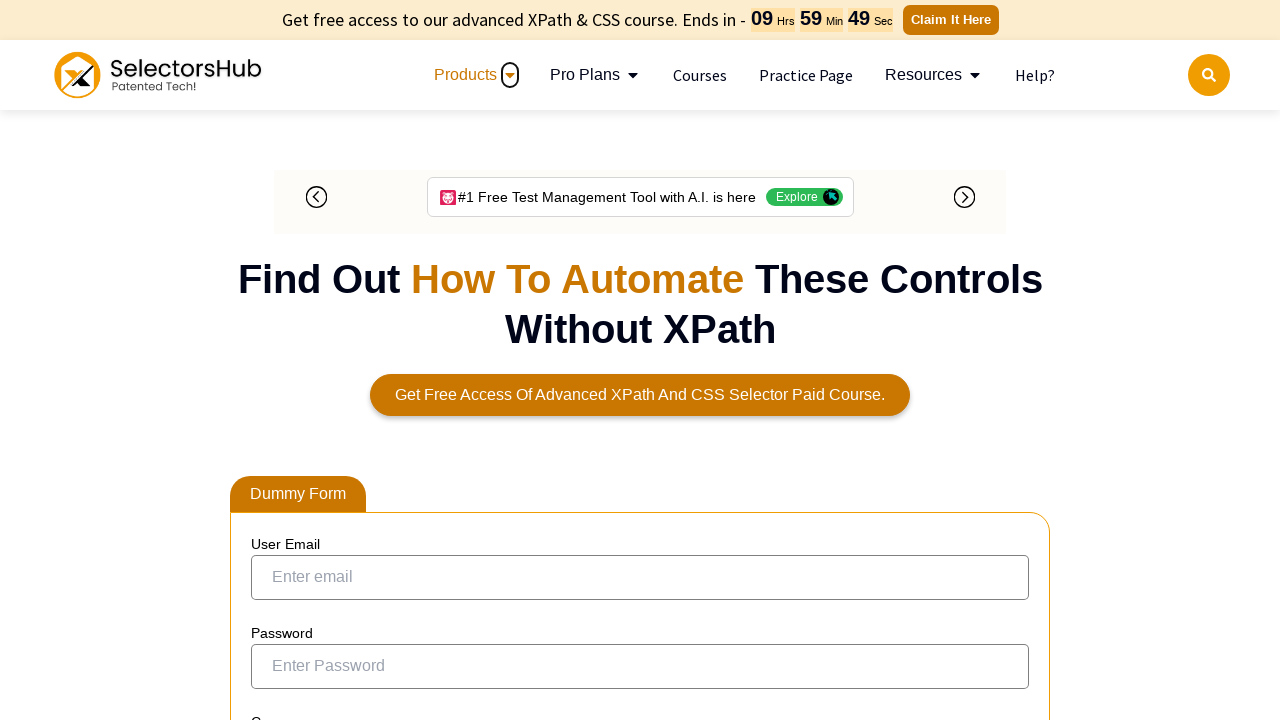

Waited 3 seconds after banner close attempt
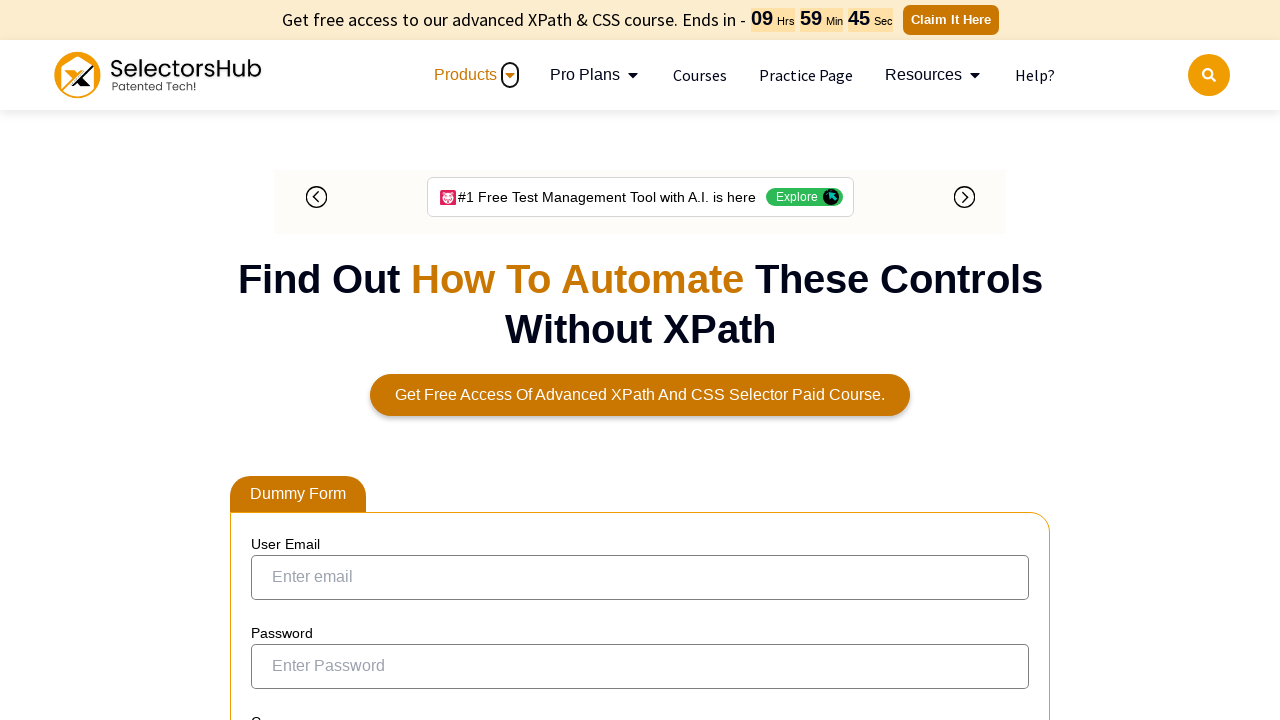

Clicked on shadow host element with ID 'userPass' at (640, 360) on #userPass
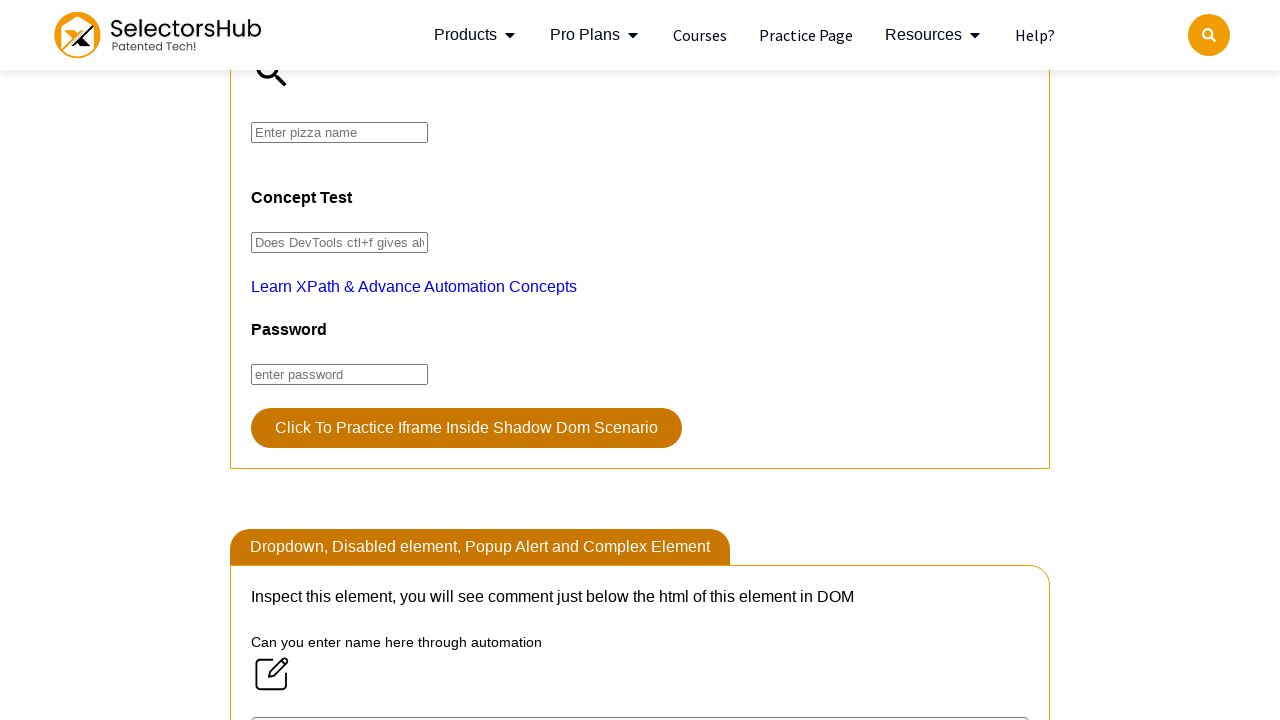

Waited 3 seconds for shadow DOM element to be ready
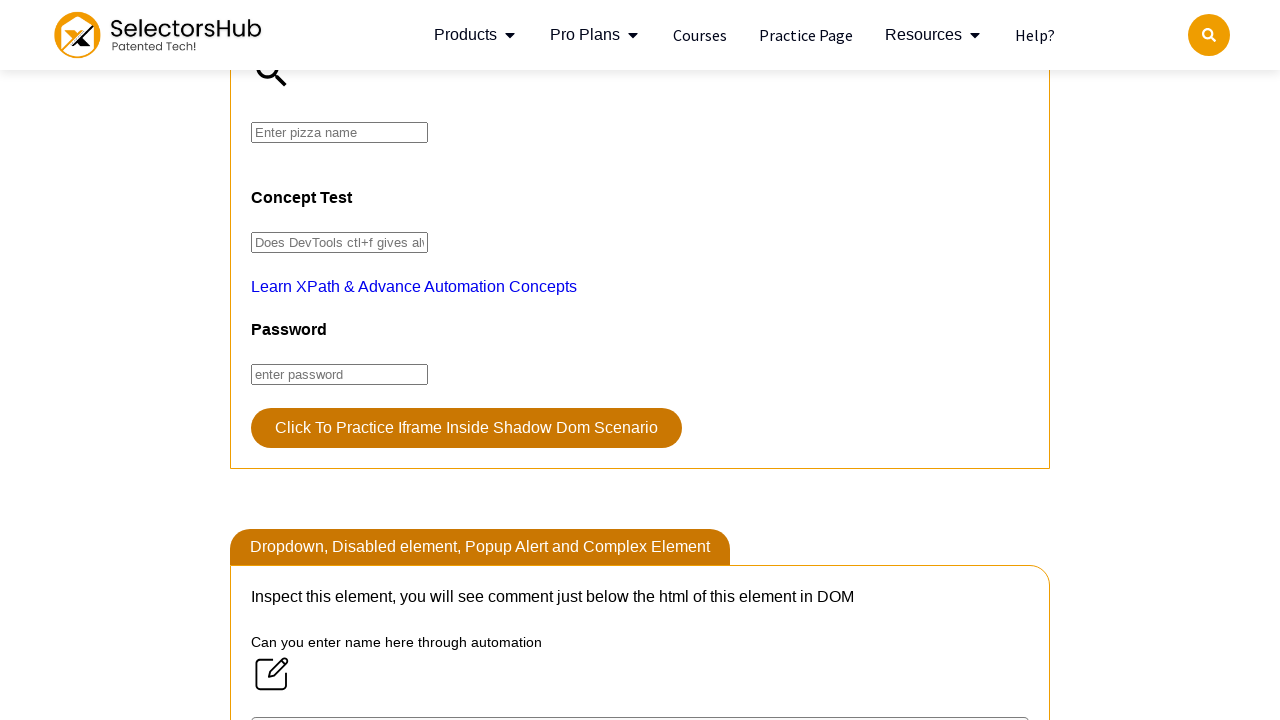

Pressed Tab key to navigate within shadow DOM
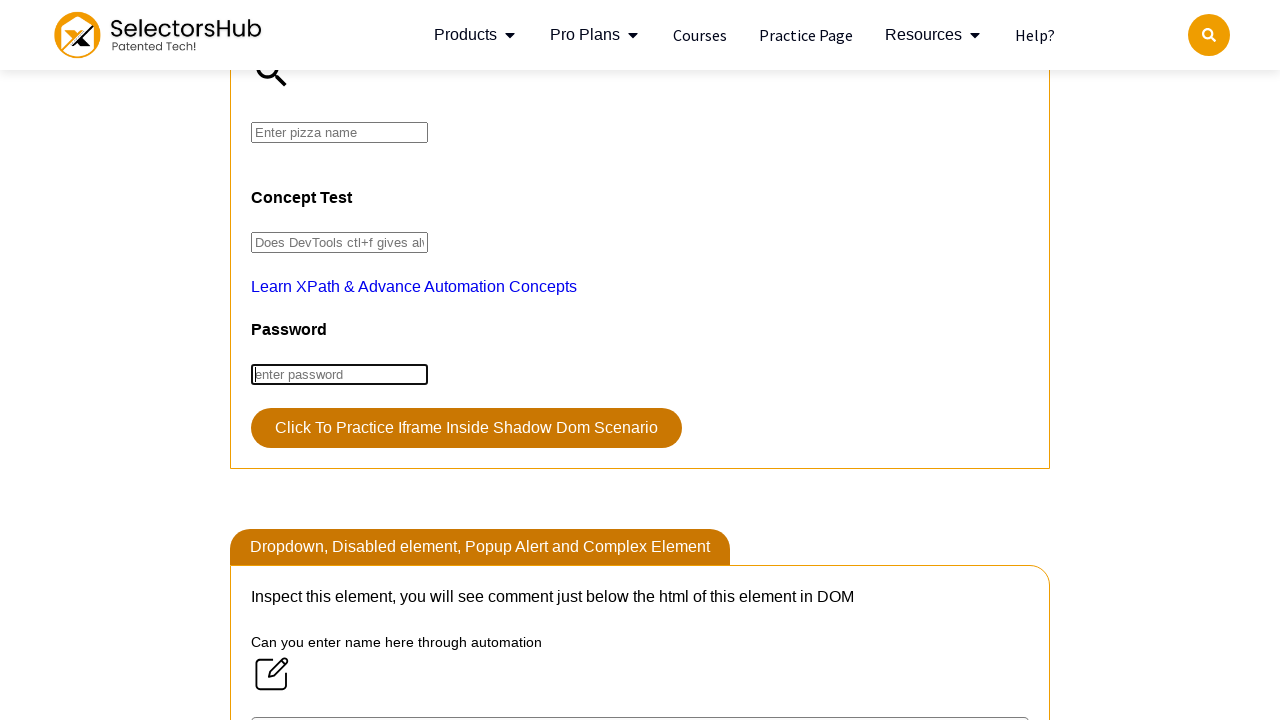

Typed 'kalam' into shadow DOM input field using keyboard
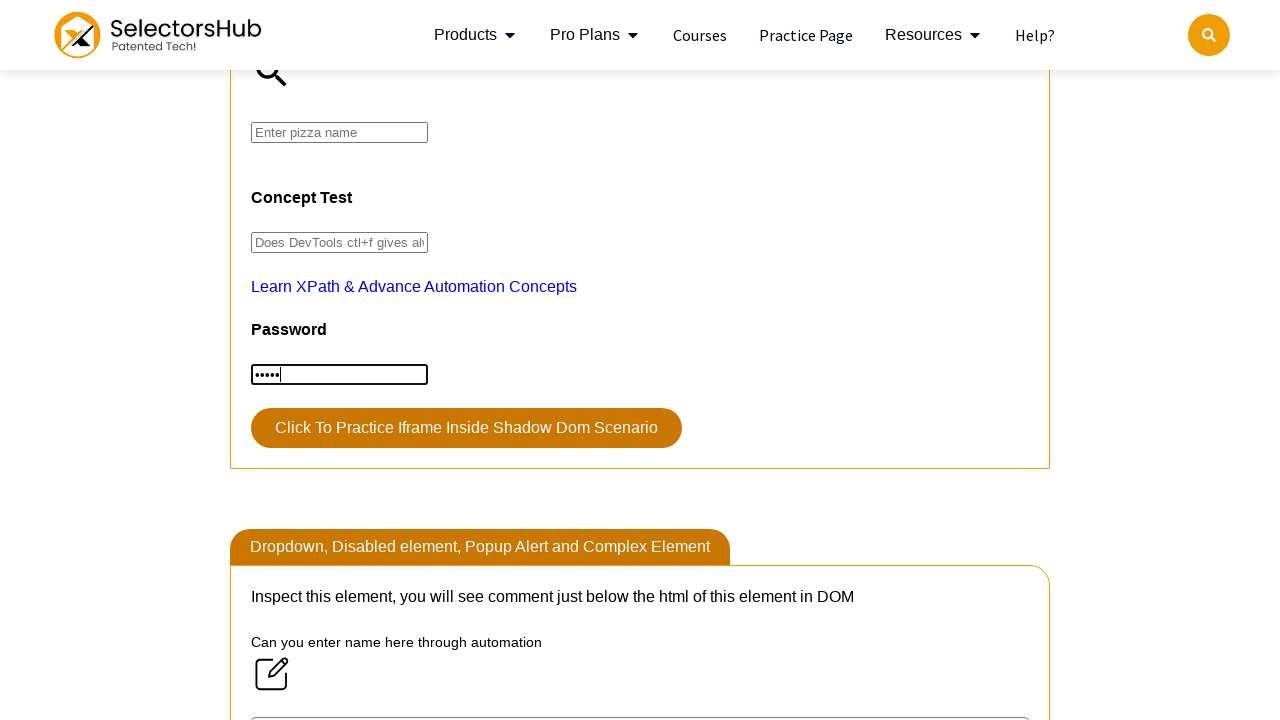

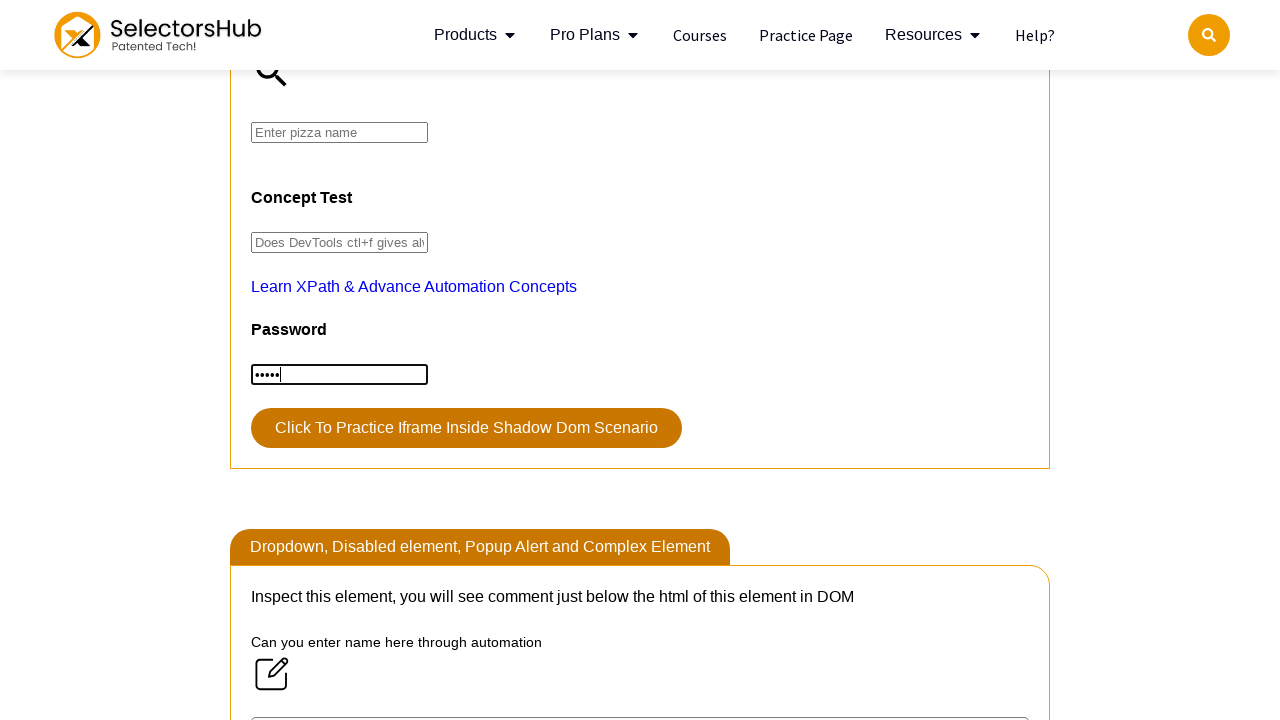